Tests adding and removing an element on the Heroku app

Starting URL: https://the-internet.herokuapp.com/

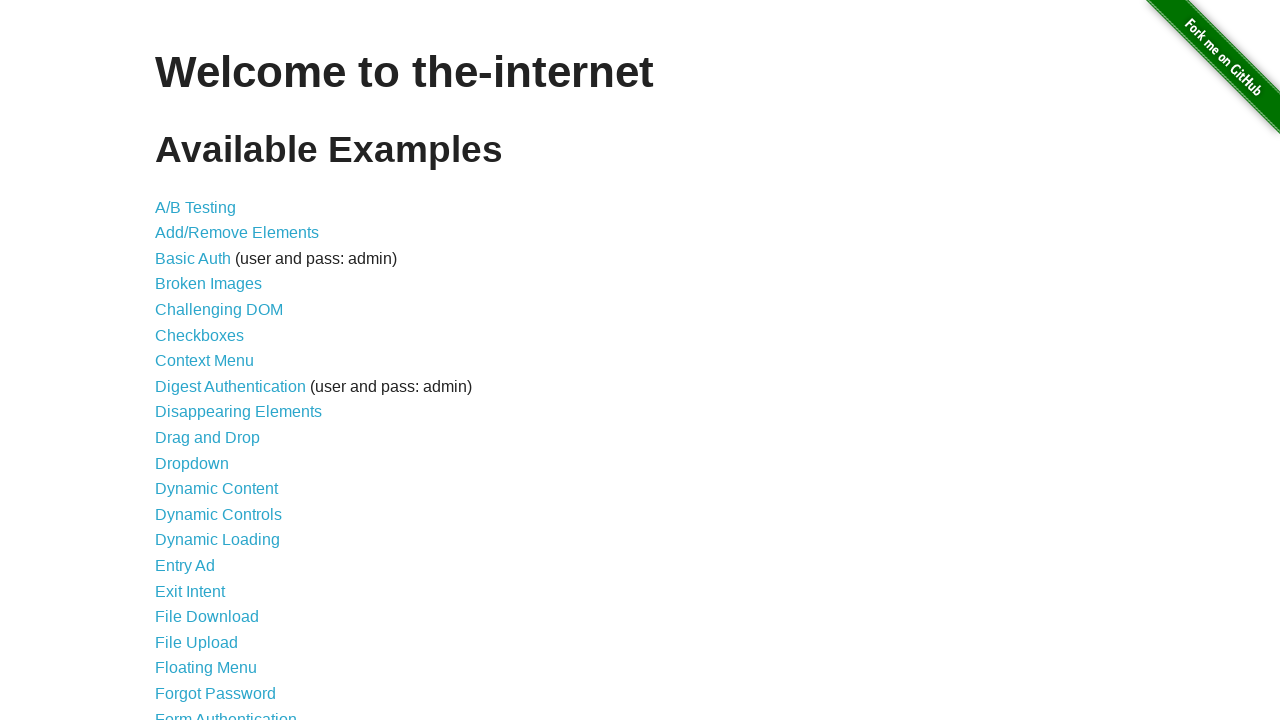

Clicked on Add/Remove Elements link at (237, 233) on a[href='/add_remove_elements/']
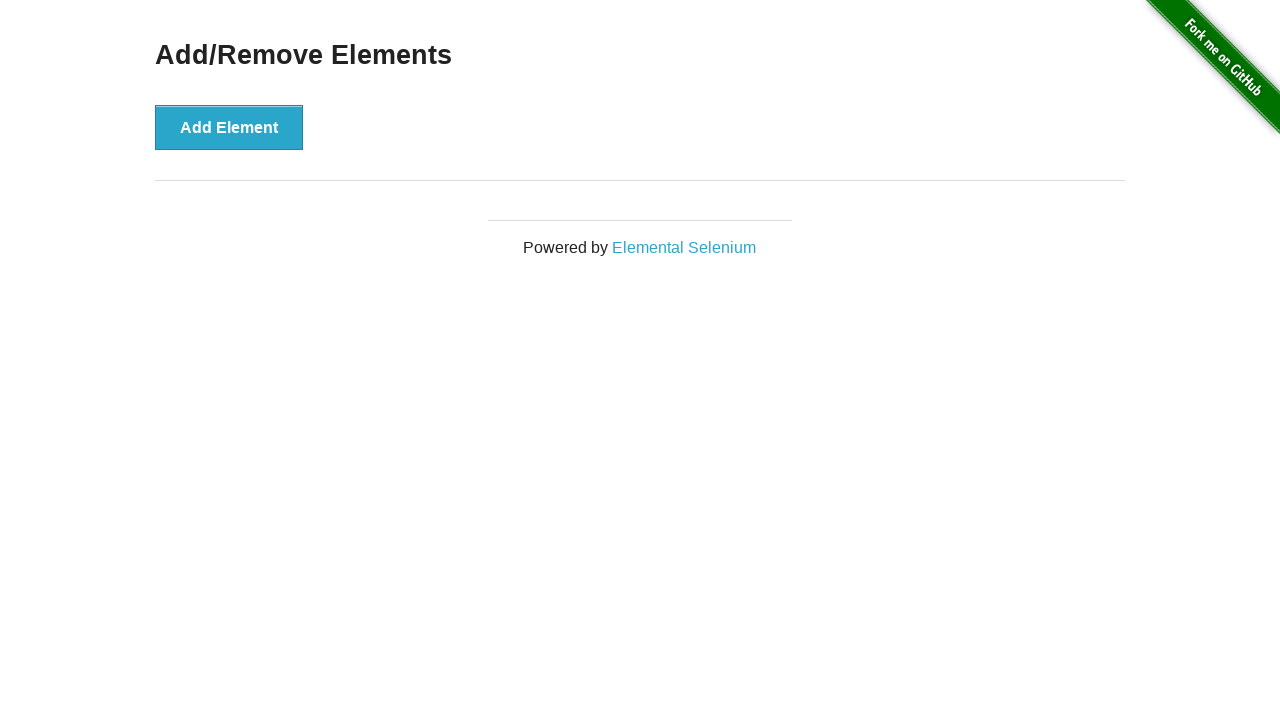

Clicked Add Element button at (229, 127) on button[onclick='addElement()']
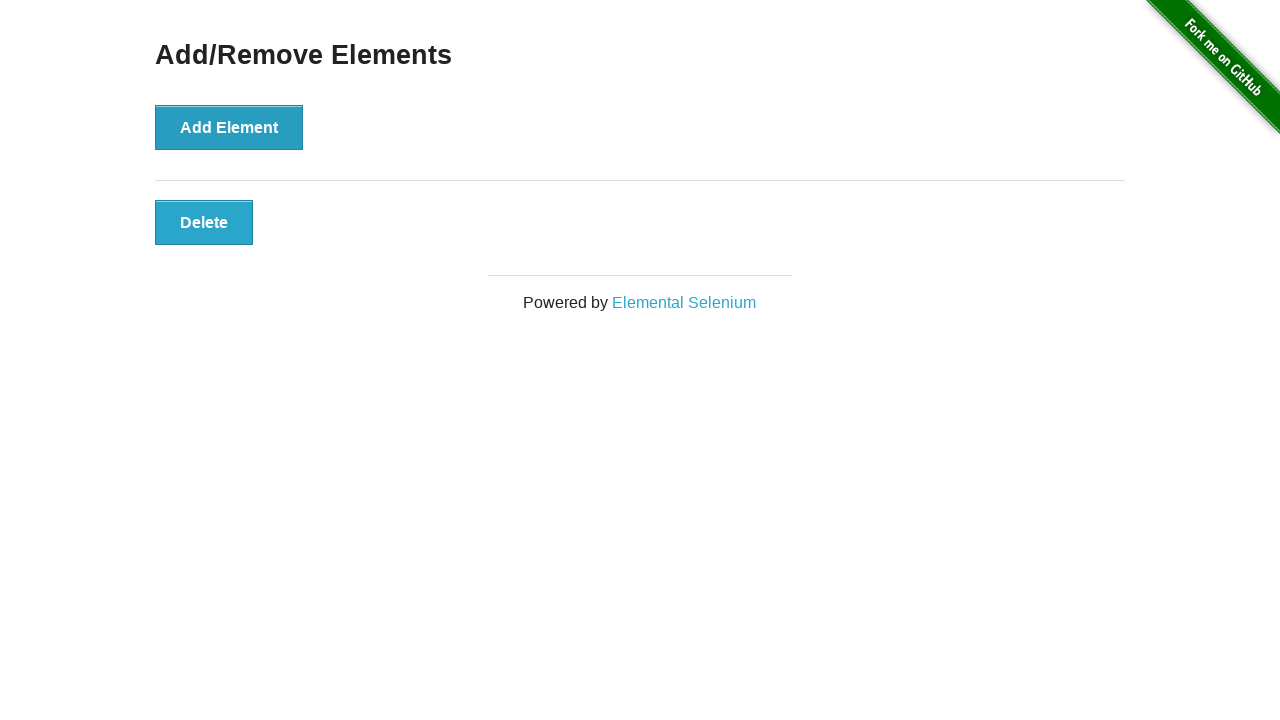

Clicked the newly added Delete button to remove the element at (204, 222) on button.added-manually
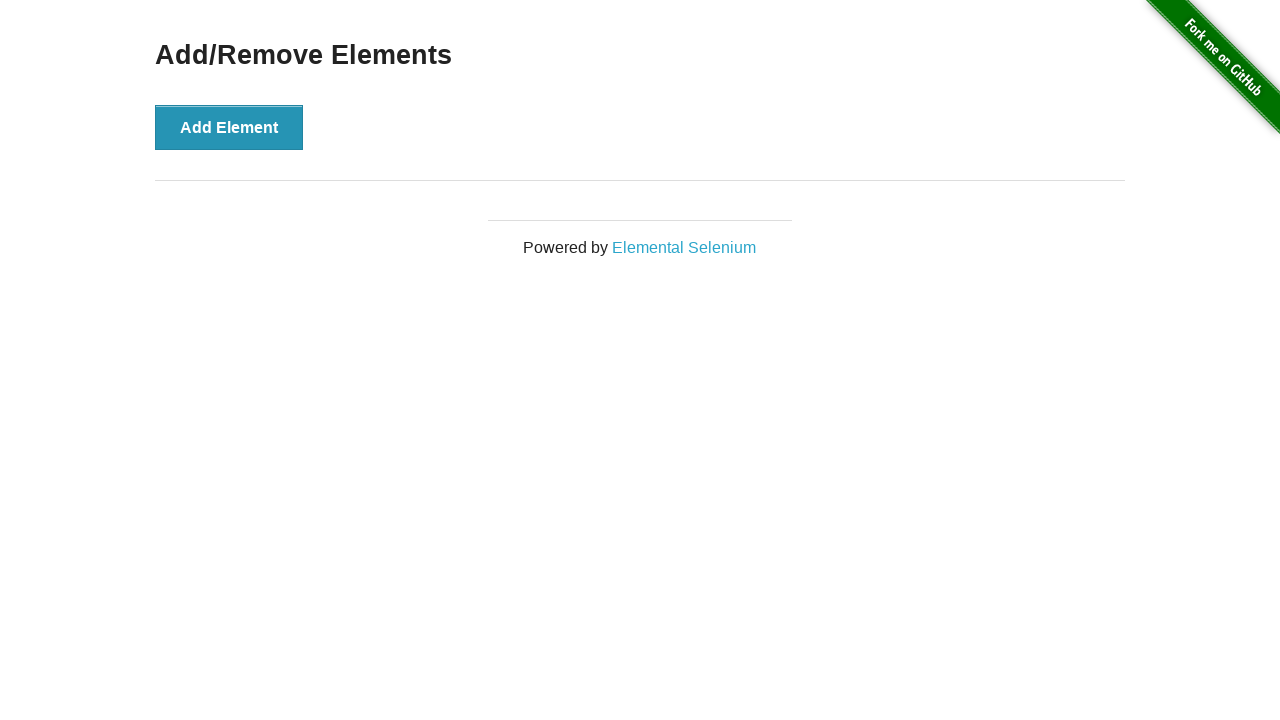

Verified that the added element was removed (button detached from DOM)
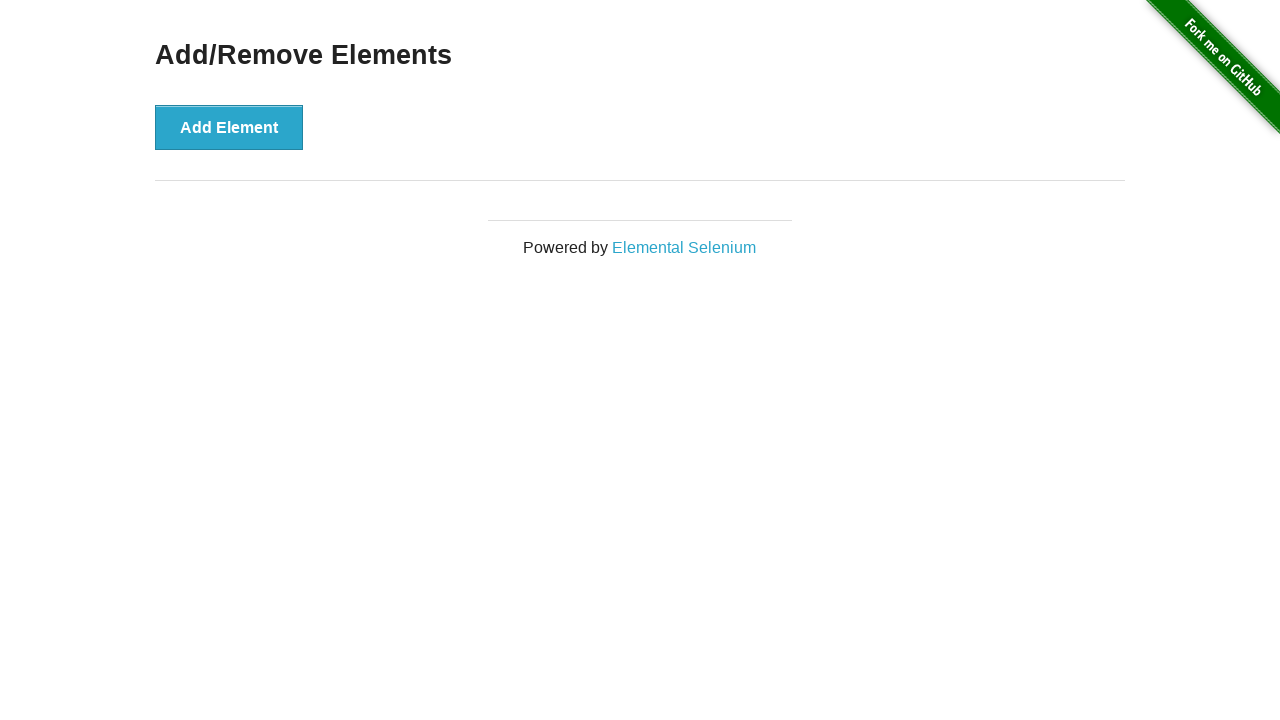

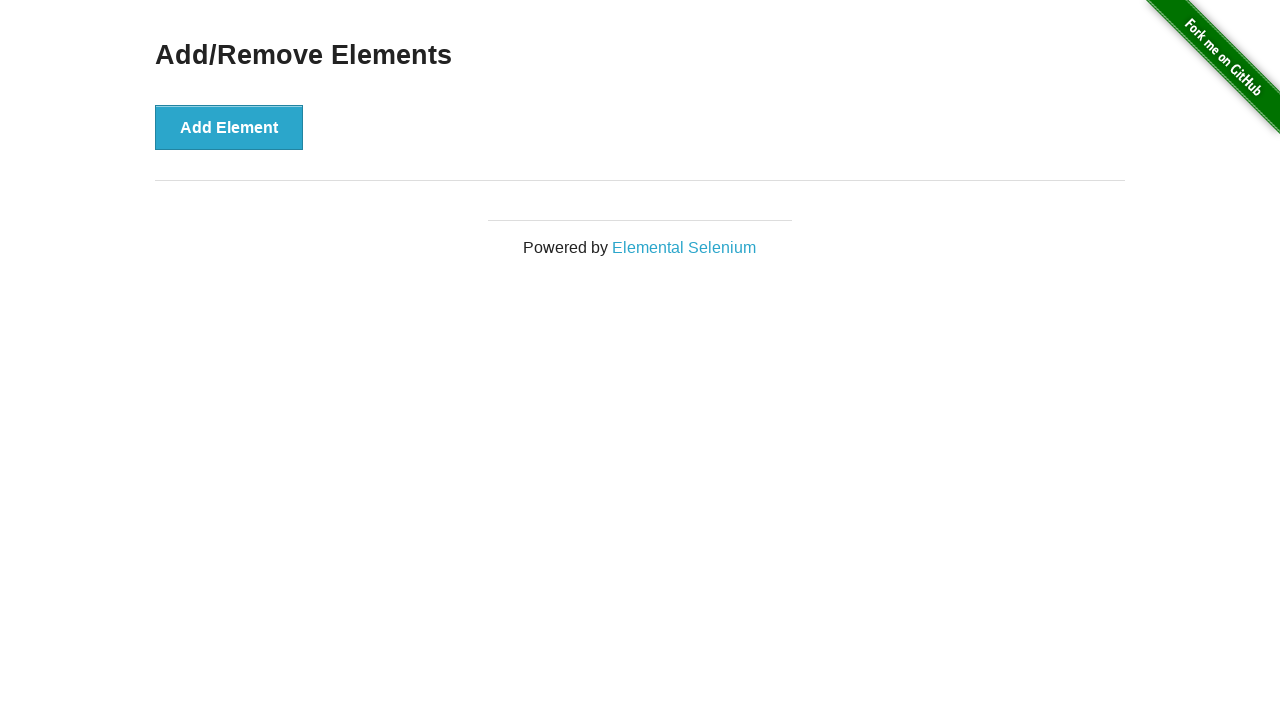